Tests the challenging DOM page by clicking on various styled buttons

Starting URL: https://the-internet.herokuapp.com/

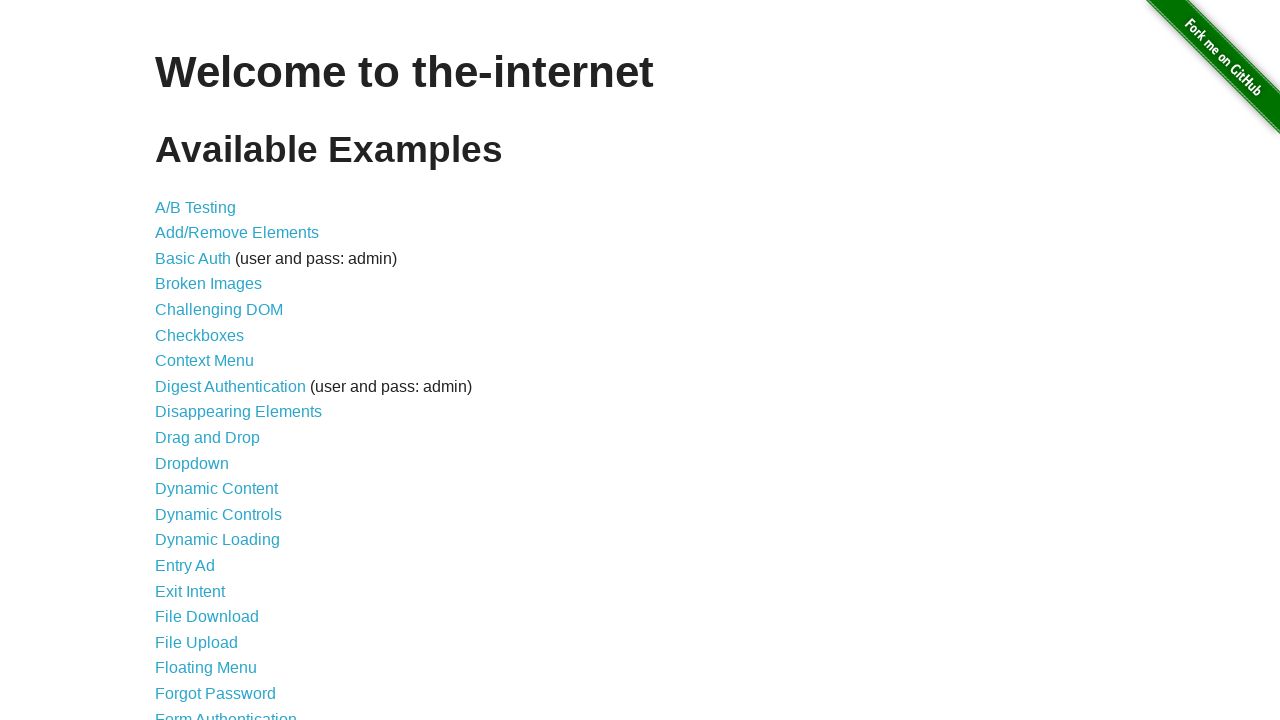

Clicked link to navigate to challenging DOM page at (219, 310) on xpath=//a[@href='/challenging_dom']
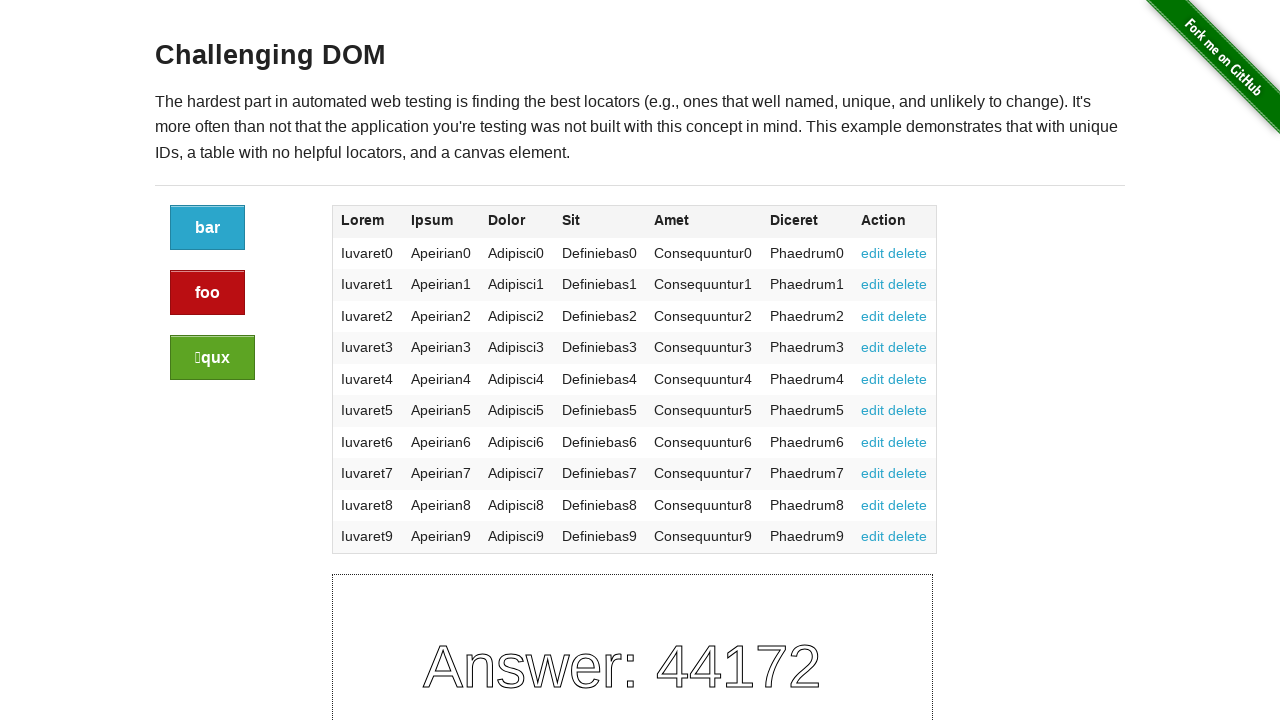

Clicked the blue button at (208, 228) on xpath=//a[@class='button']
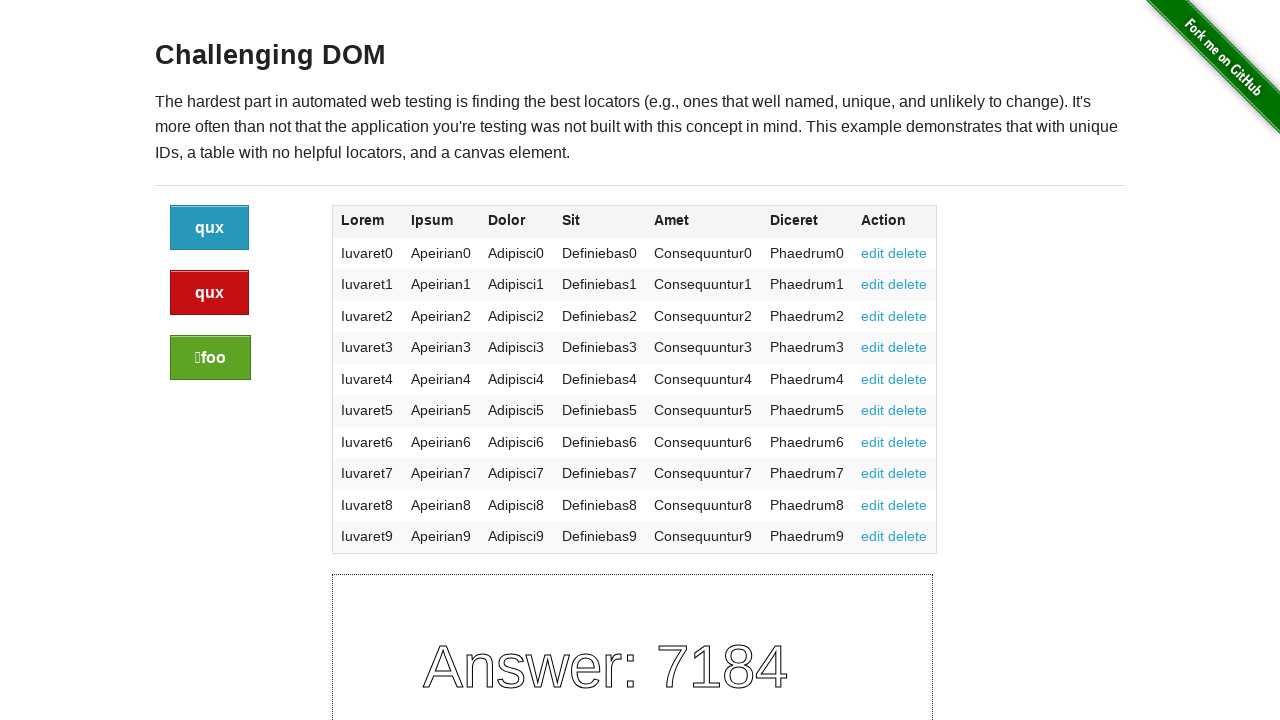

Clicked the red alert button at (210, 293) on xpath=//a[@class='button alert']
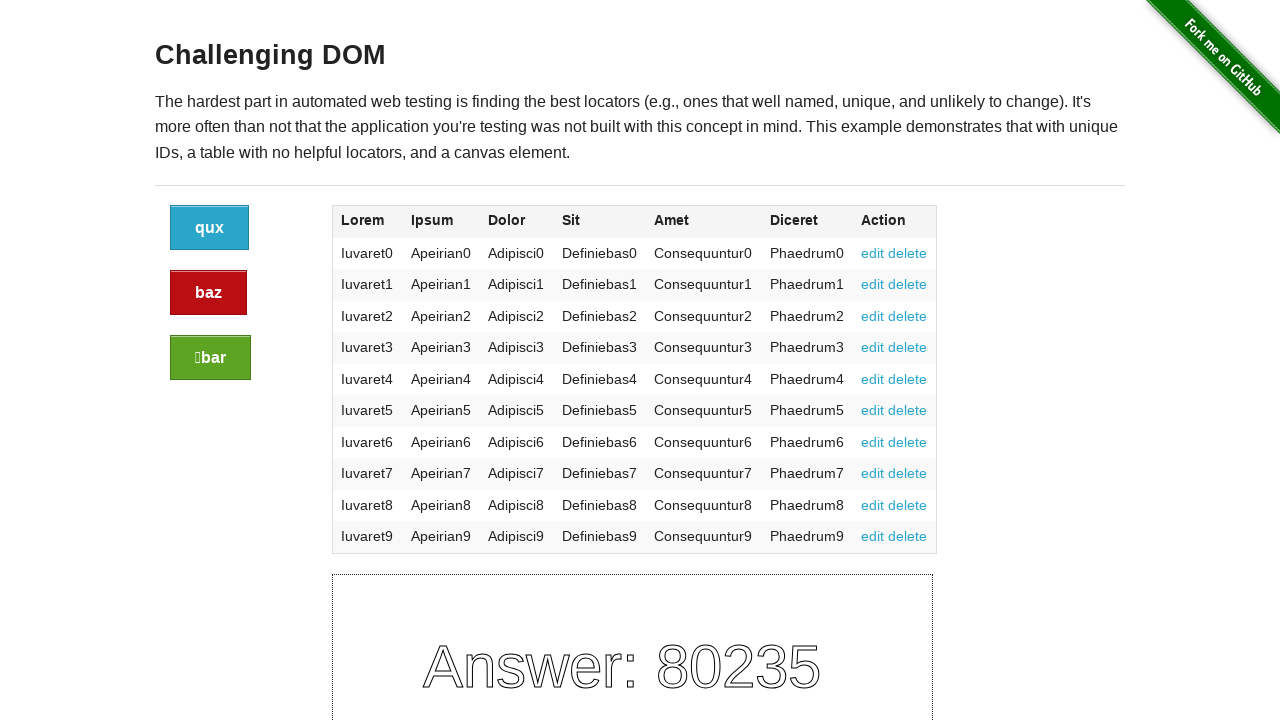

Clicked the green success button at (210, 358) on xpath=//a[@class='button success']
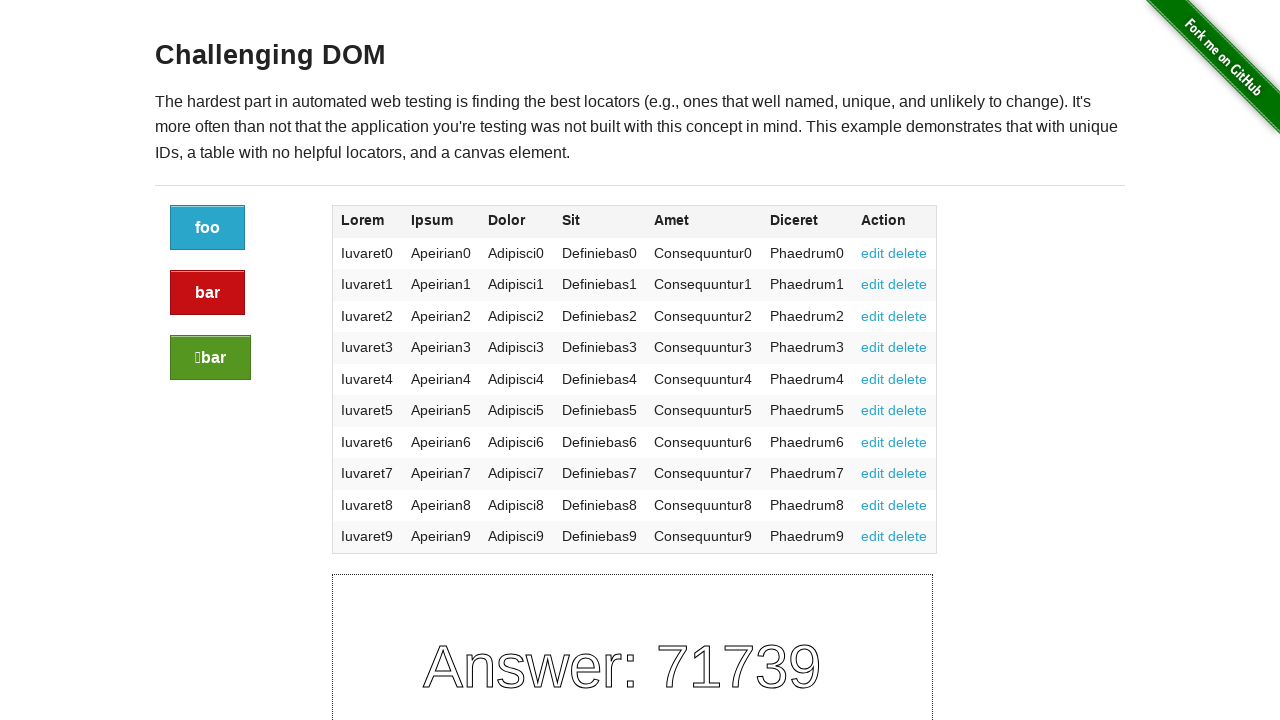

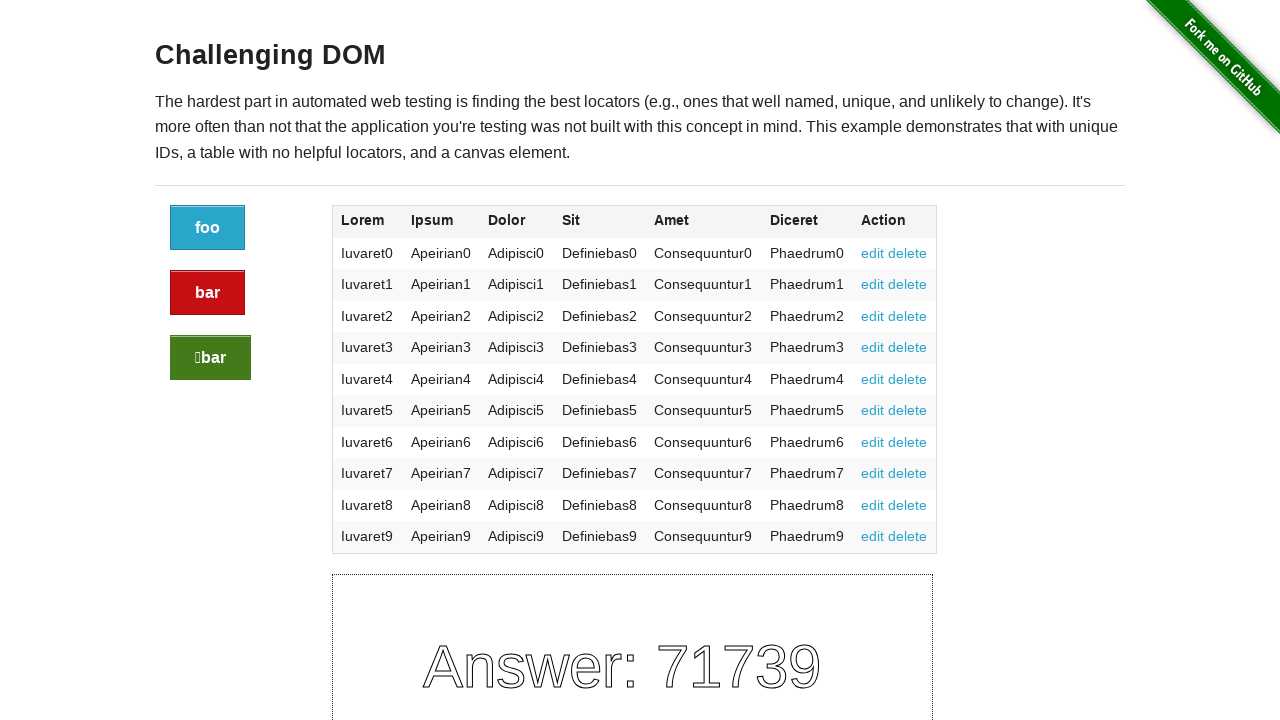